Tests Yahoo Japan mobile search by typing a search query character by character and triggering the search suggestions dropdown, then verifying suggestions appear.

Starting URL: https://m.yahoo.co.jp/

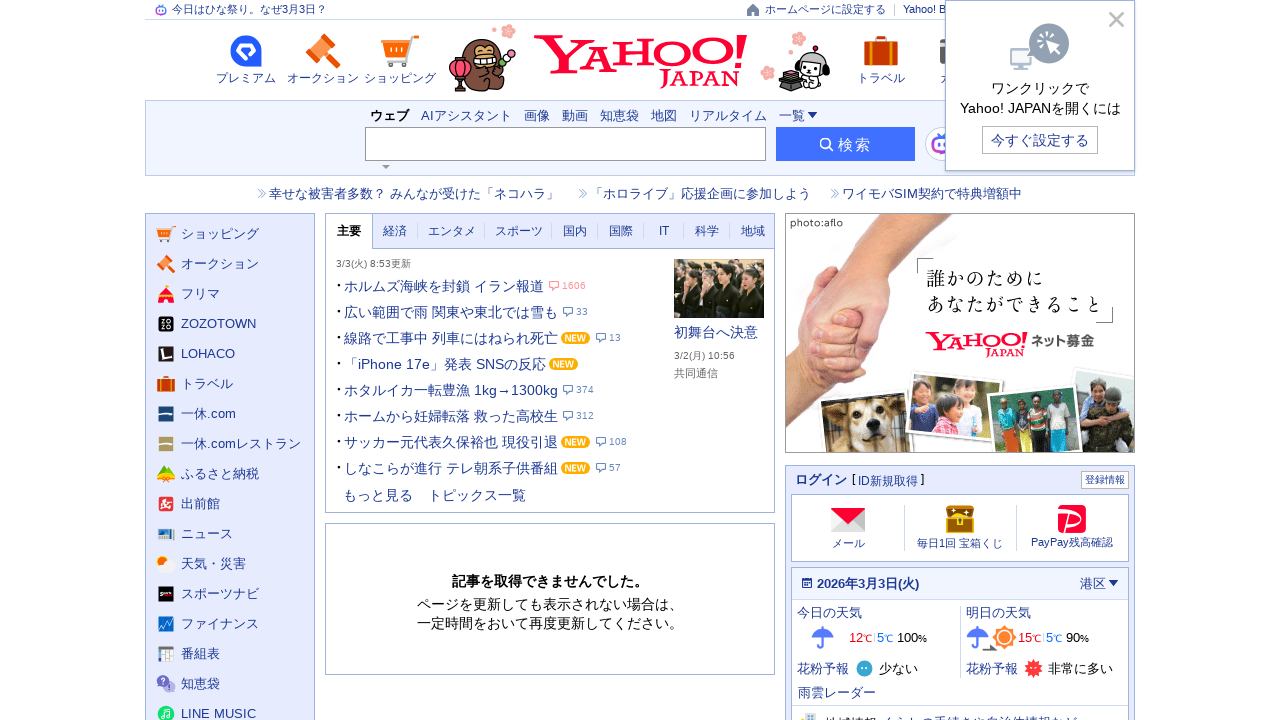

Waited for page to load (domcontentloaded)
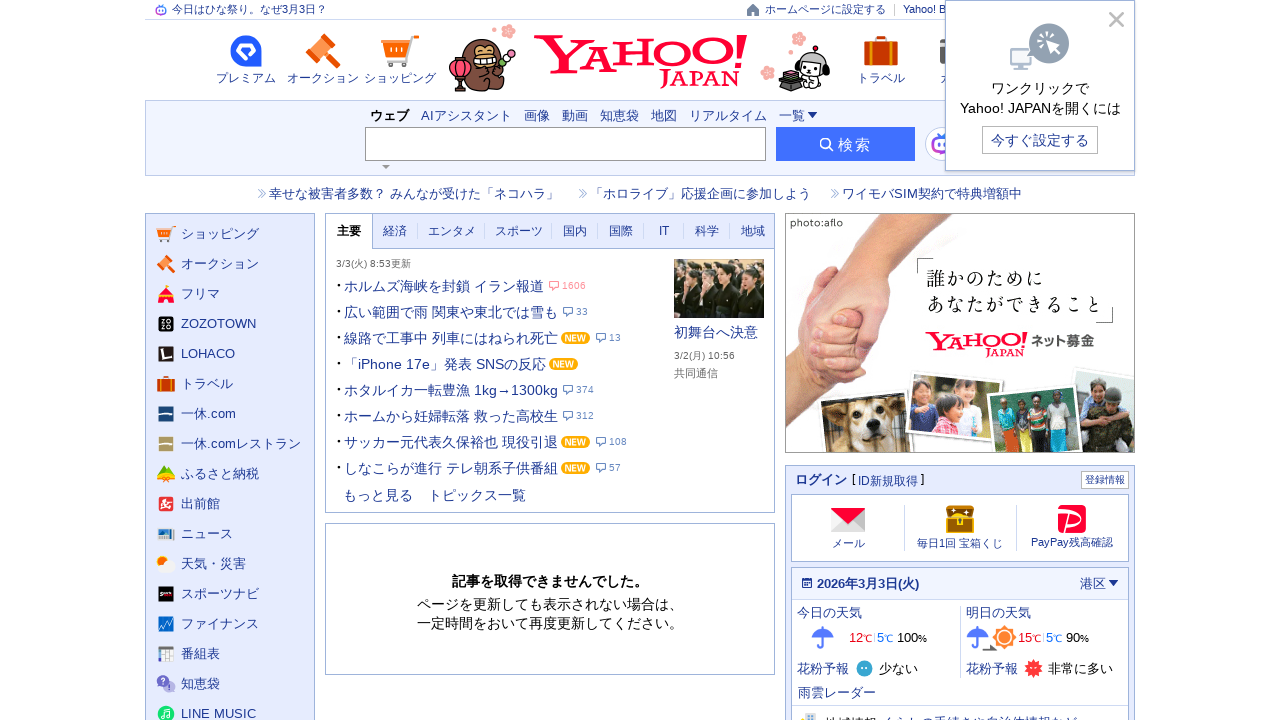

Located and clicked the search box at (566, 144) on input[name='p'], input#srchtxt, input[type='search'] >> nth=0
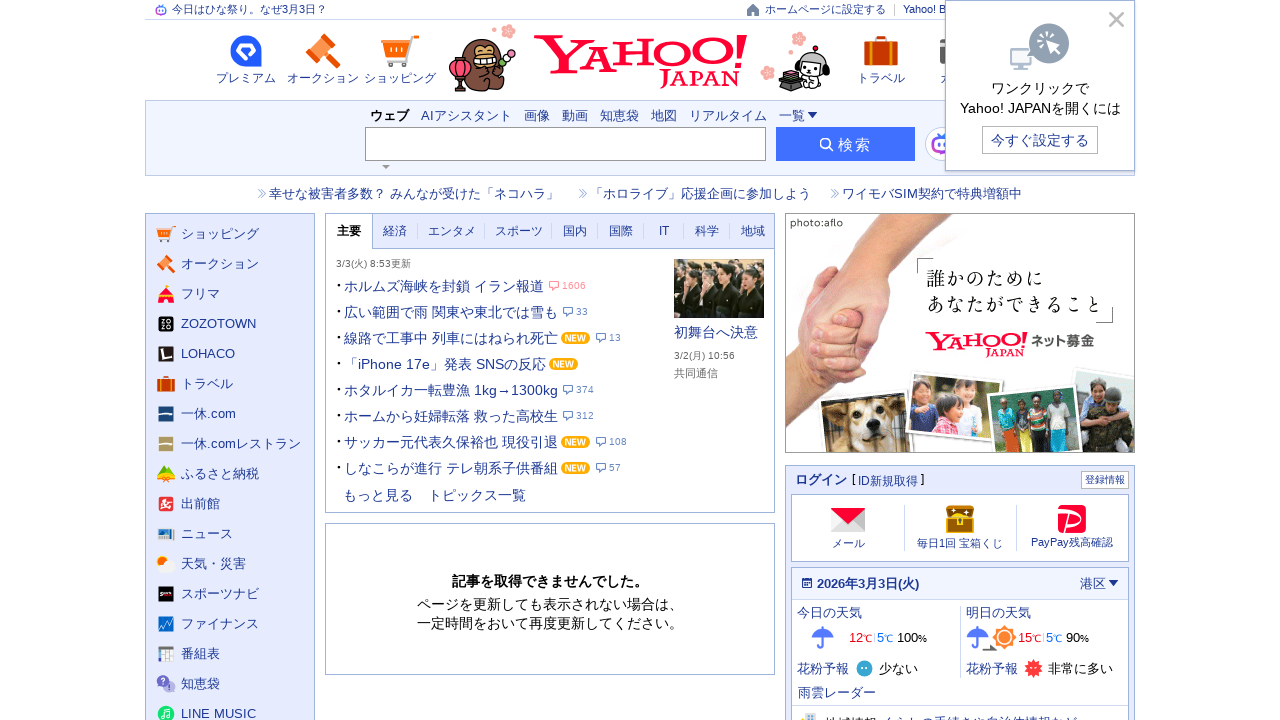

Typed character '東' into search box on input[name='p'], input#srchtxt, input[type='search'] >> nth=0
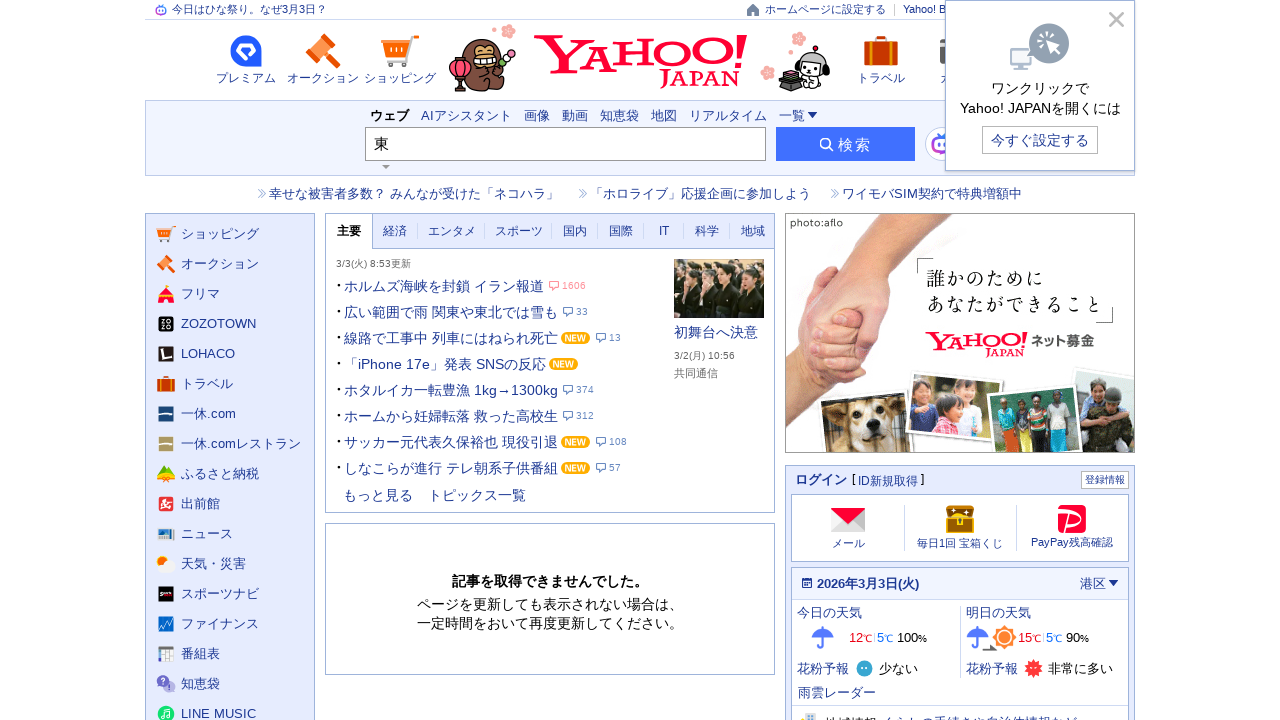

Typed character '京' into search box on input[name='p'], input#srchtxt, input[type='search'] >> nth=0
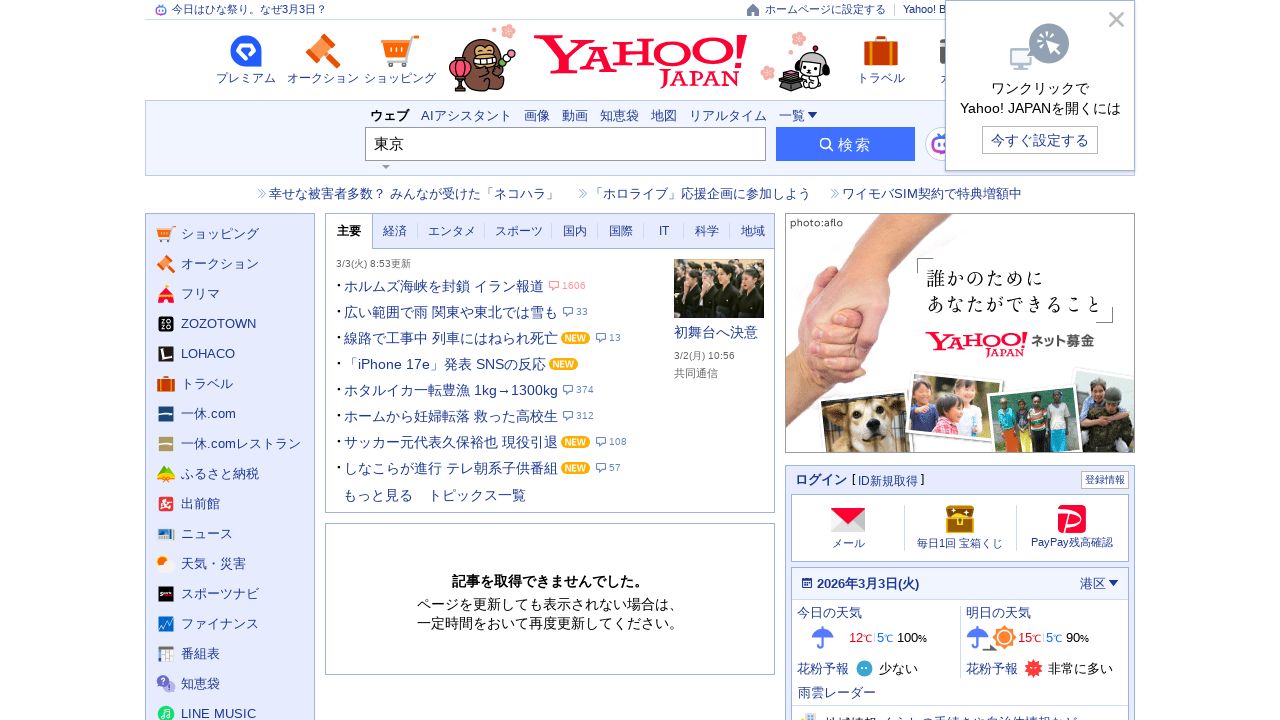

Typed character '観' into search box on input[name='p'], input#srchtxt, input[type='search'] >> nth=0
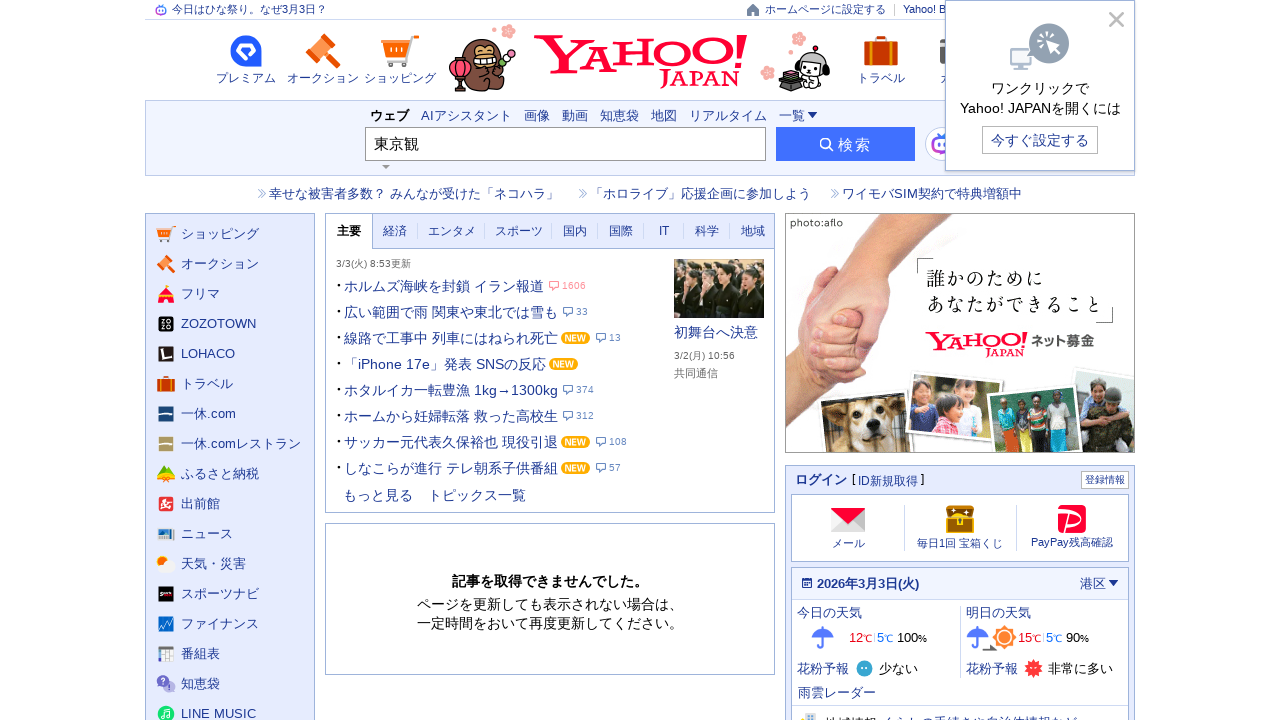

Typed character '光' into search box on input[name='p'], input#srchtxt, input[type='search'] >> nth=0
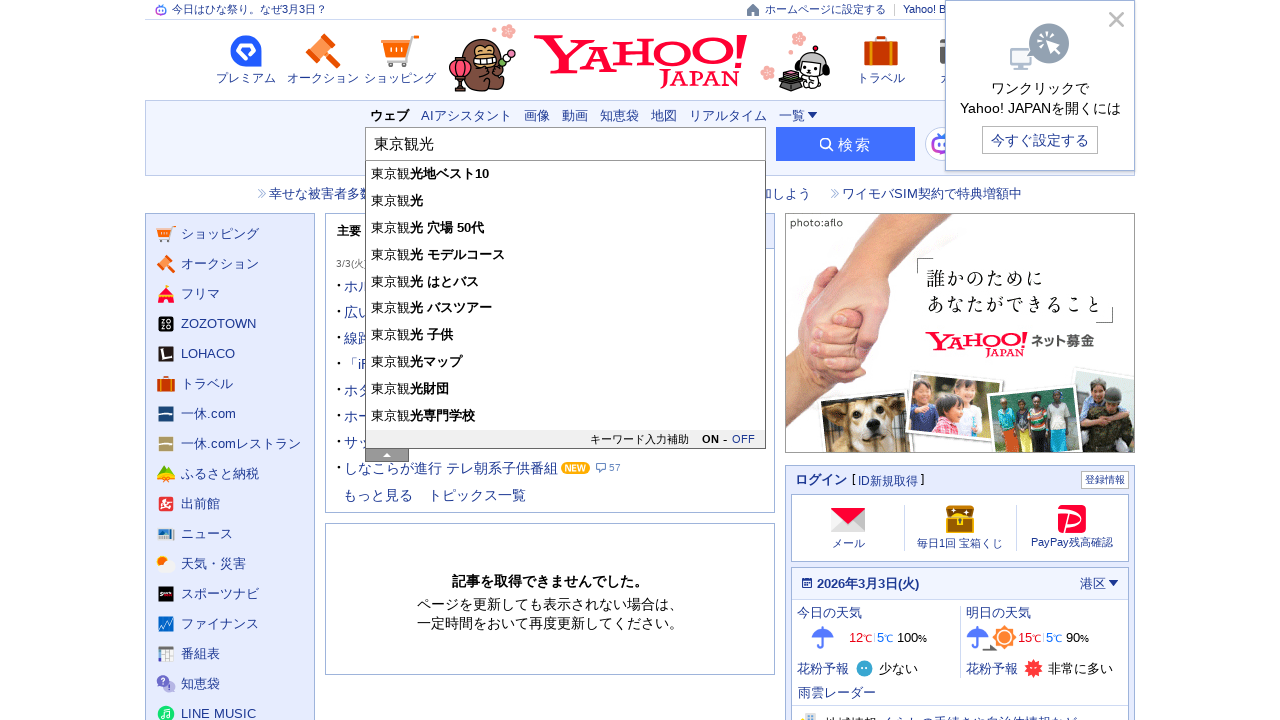

Waited 1200ms for suggestions to appear
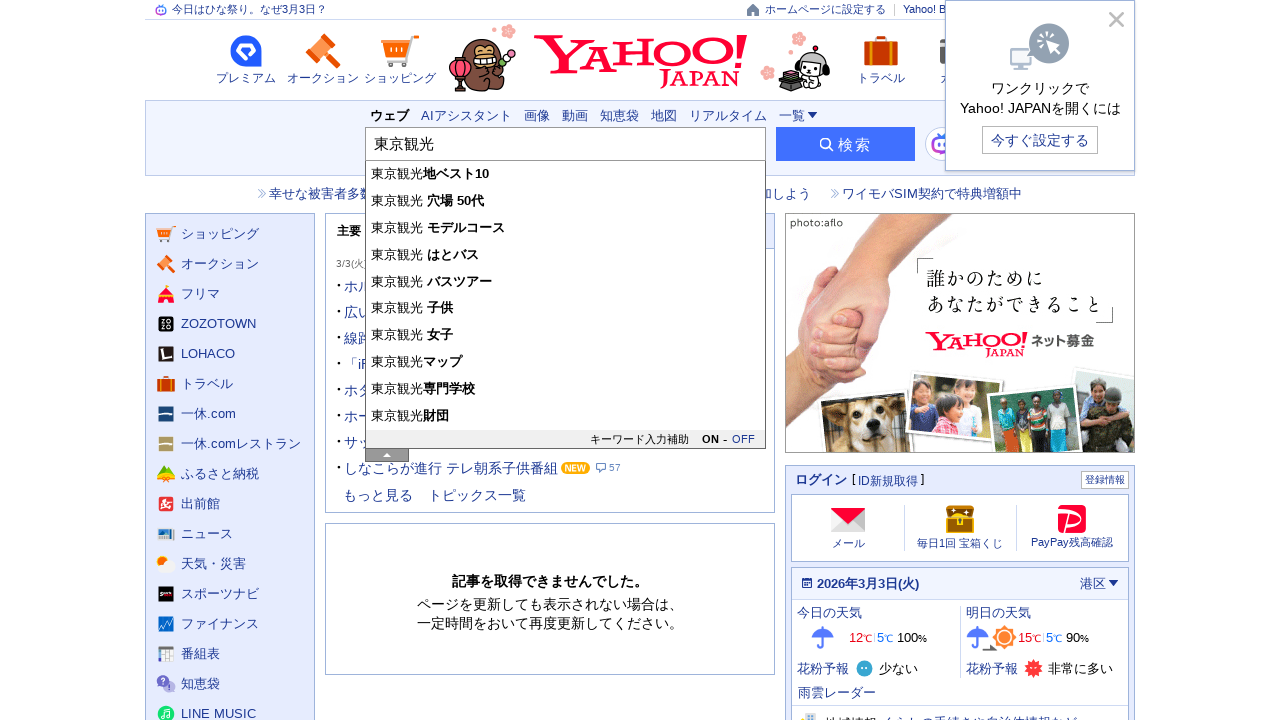

Pressed space key on input[name='p'], input#srchtxt, input[type='search'] >> nth=0
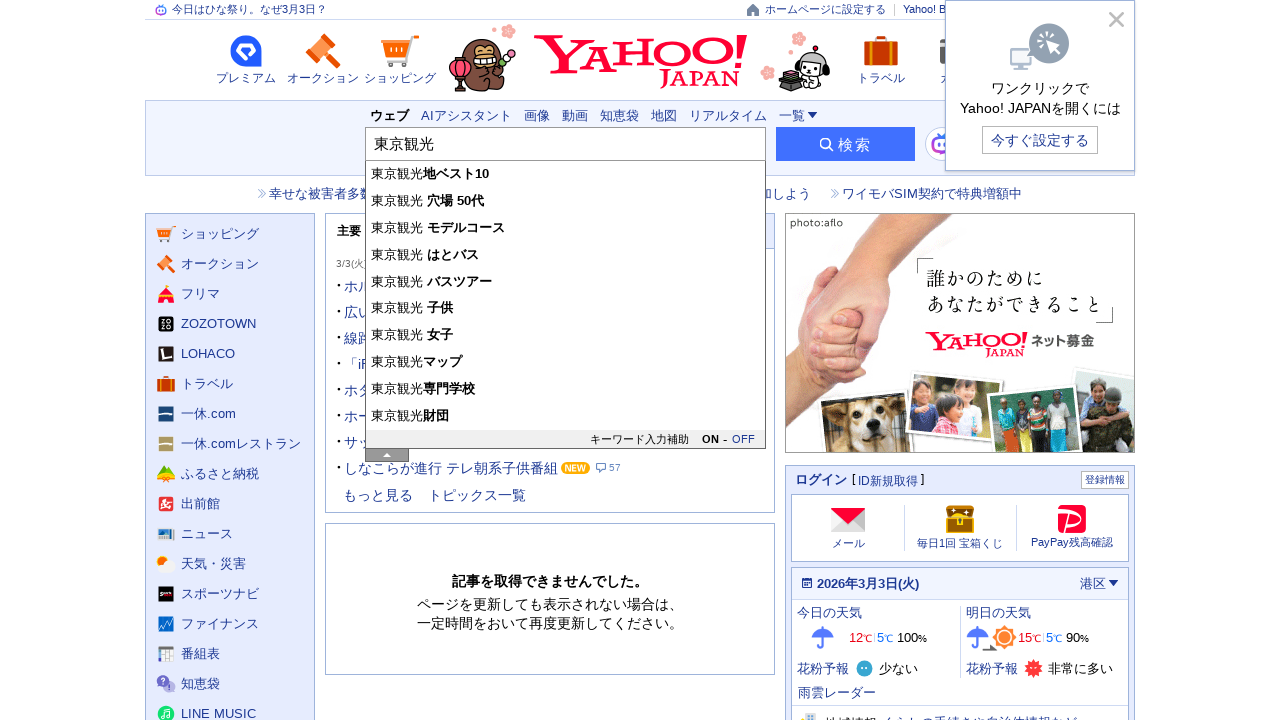

Waited 100ms
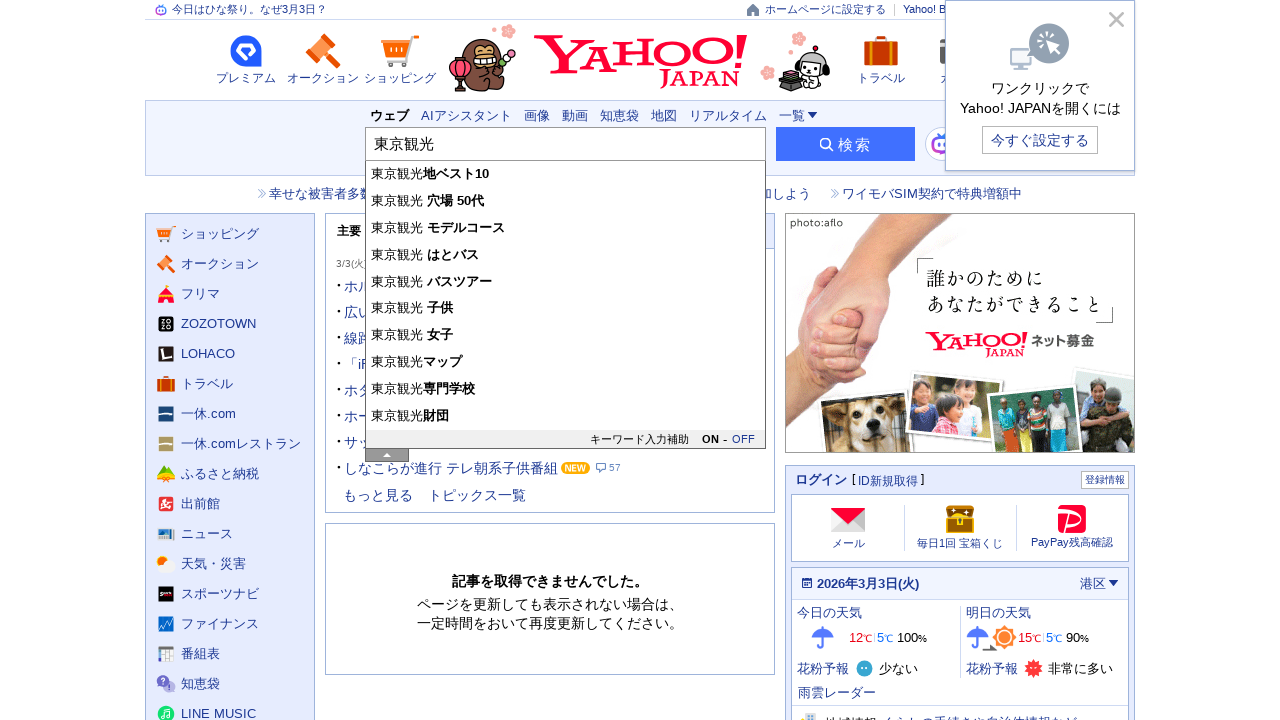

Pressed backspace key to trigger suggestions dropdown on input[name='p'], input#srchtxt, input[type='search'] >> nth=0
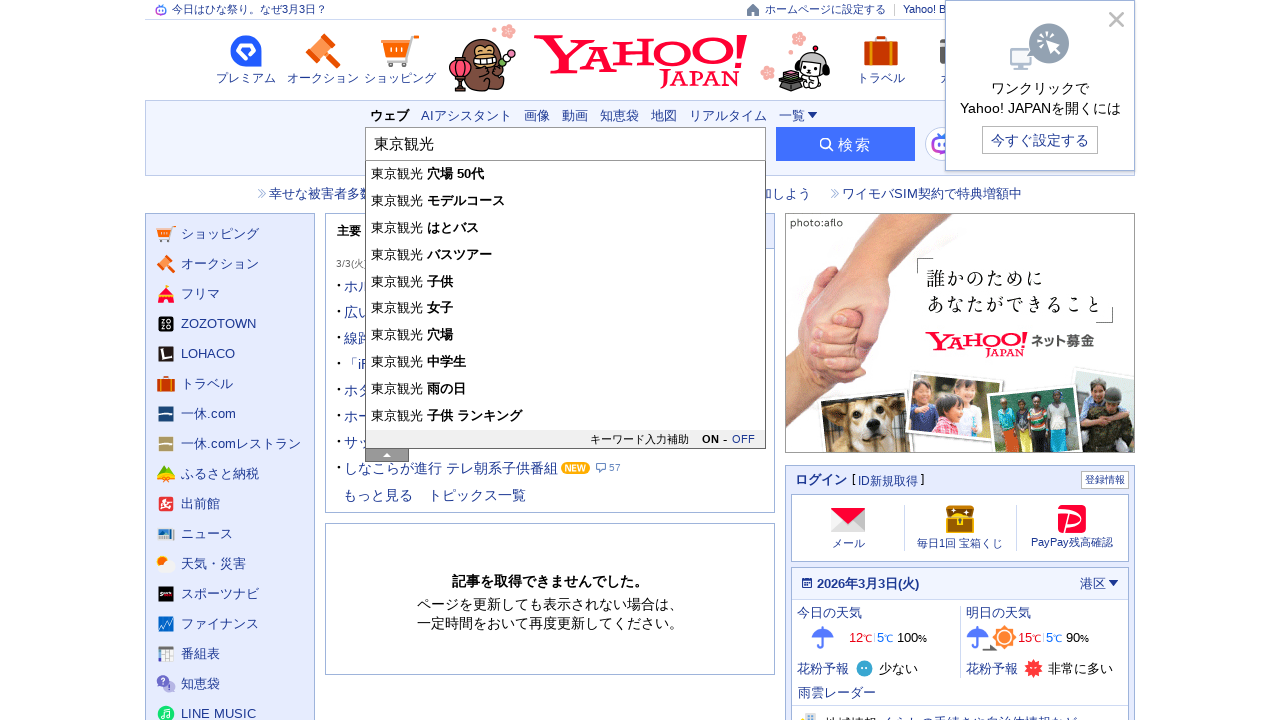

Waited 100ms
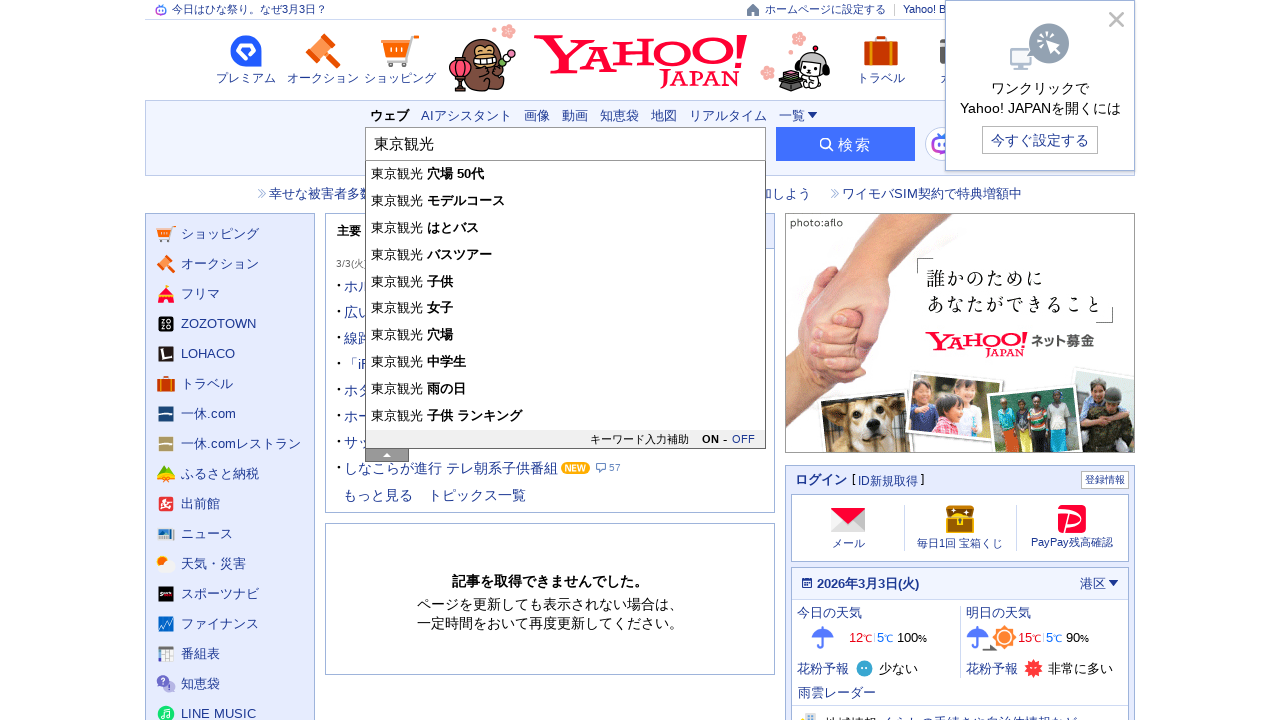

Pressed arrow down key to navigate suggestions on input[name='p'], input#srchtxt, input[type='search'] >> nth=0
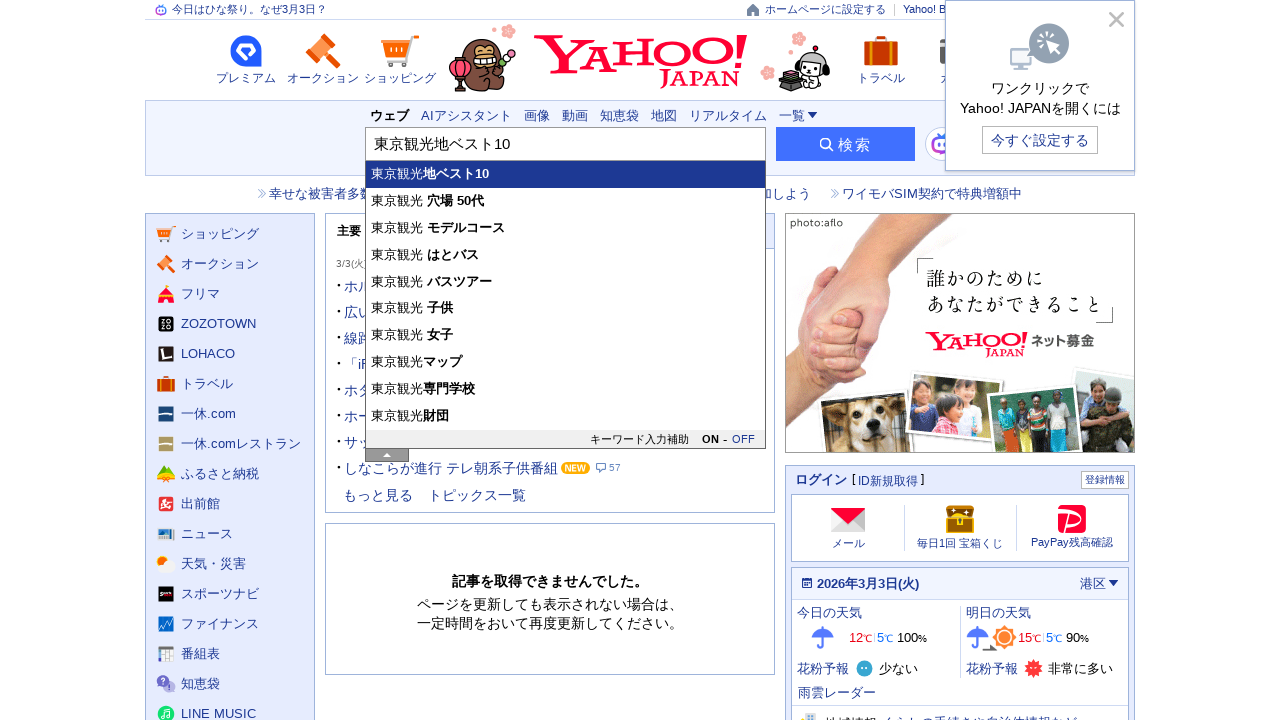

Waited 600ms for suggestions to be fully visible
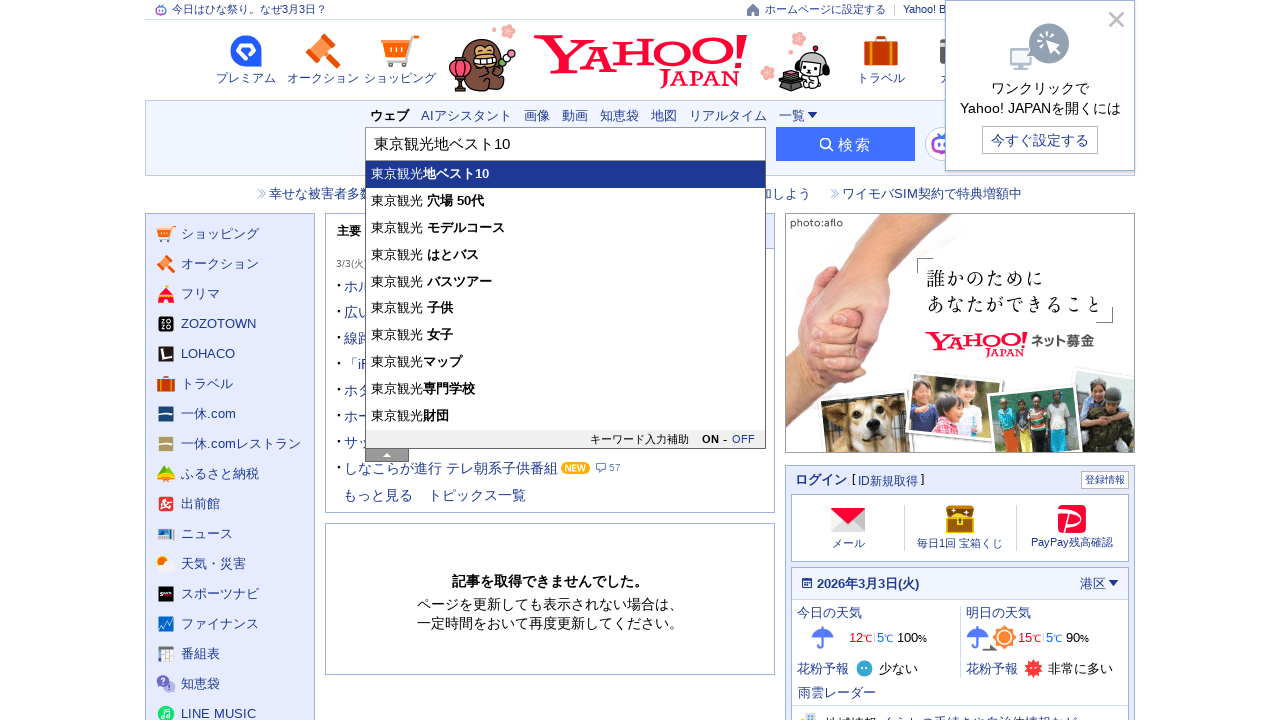

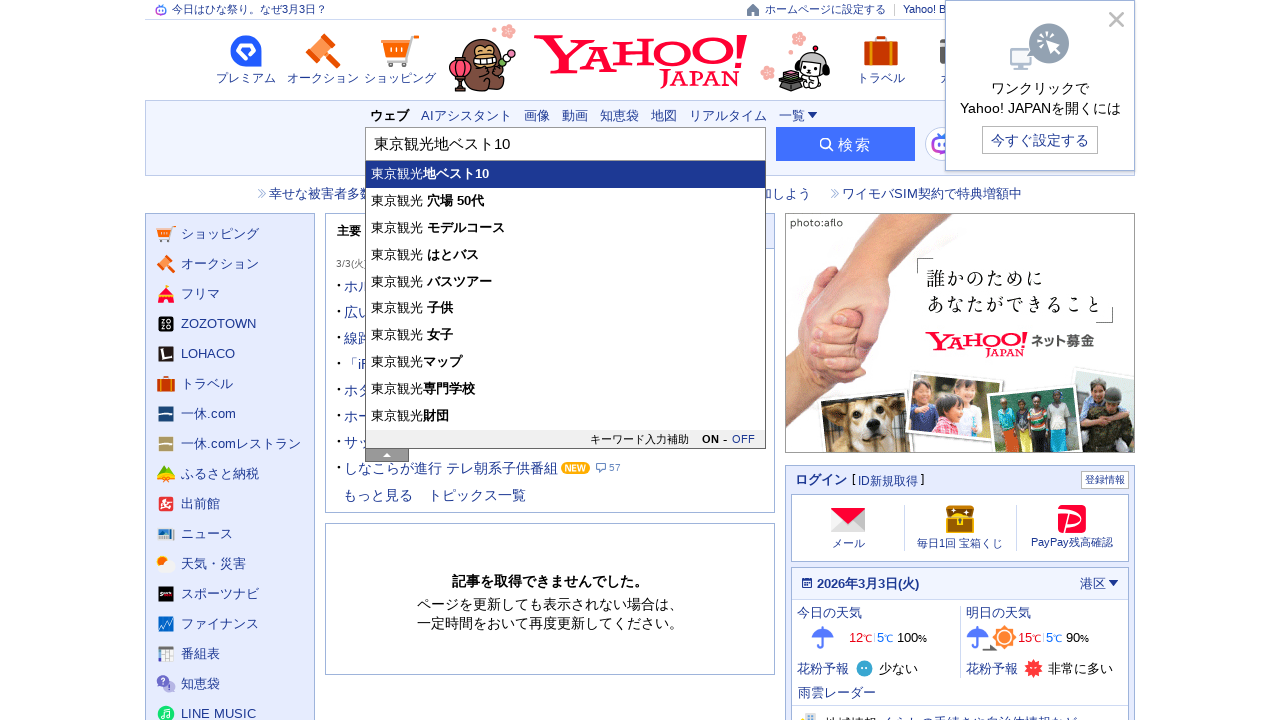